Tests autocomplete functionality by clicking on an autocomplete input field, typing partial text "Re", navigating with arrow keys, and waiting for the autocomplete suggestions menu to appear.

Starting URL: https://demoqa.com/auto-complete

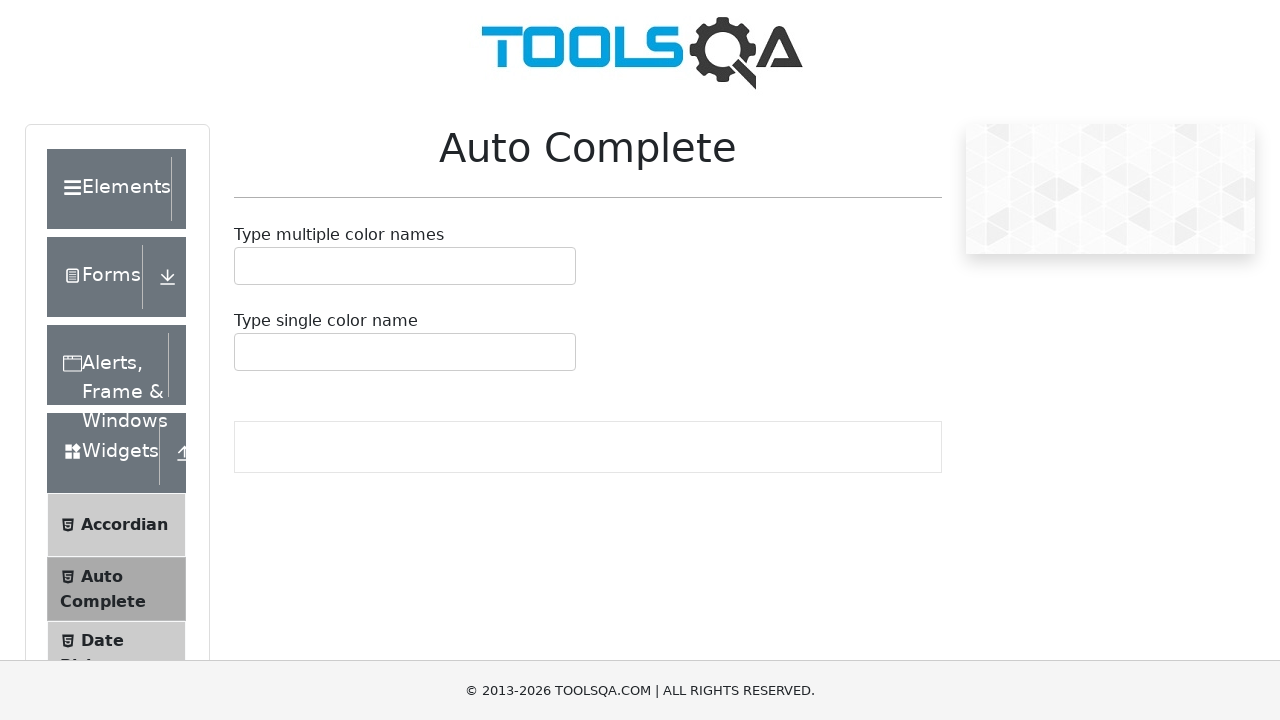

Scrolled autocomplete input field into view
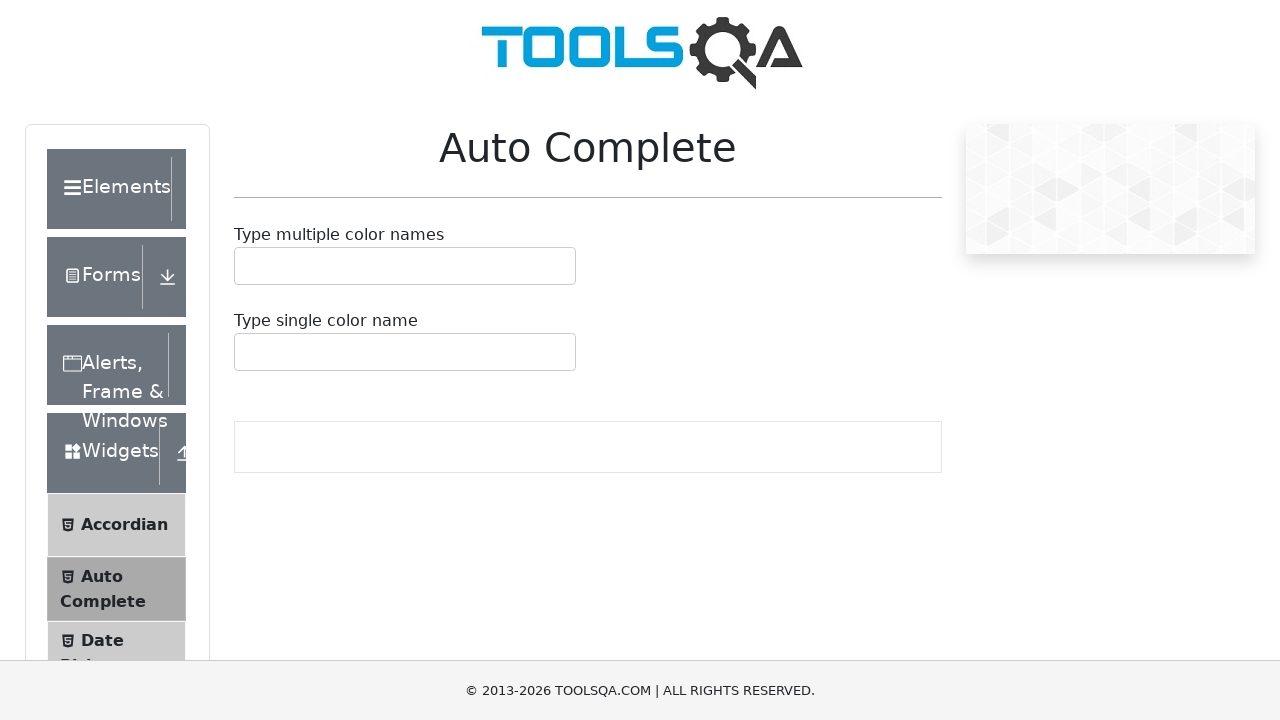

Clicked on autocomplete input field at (405, 266) on div.auto-complete__control >> nth=0
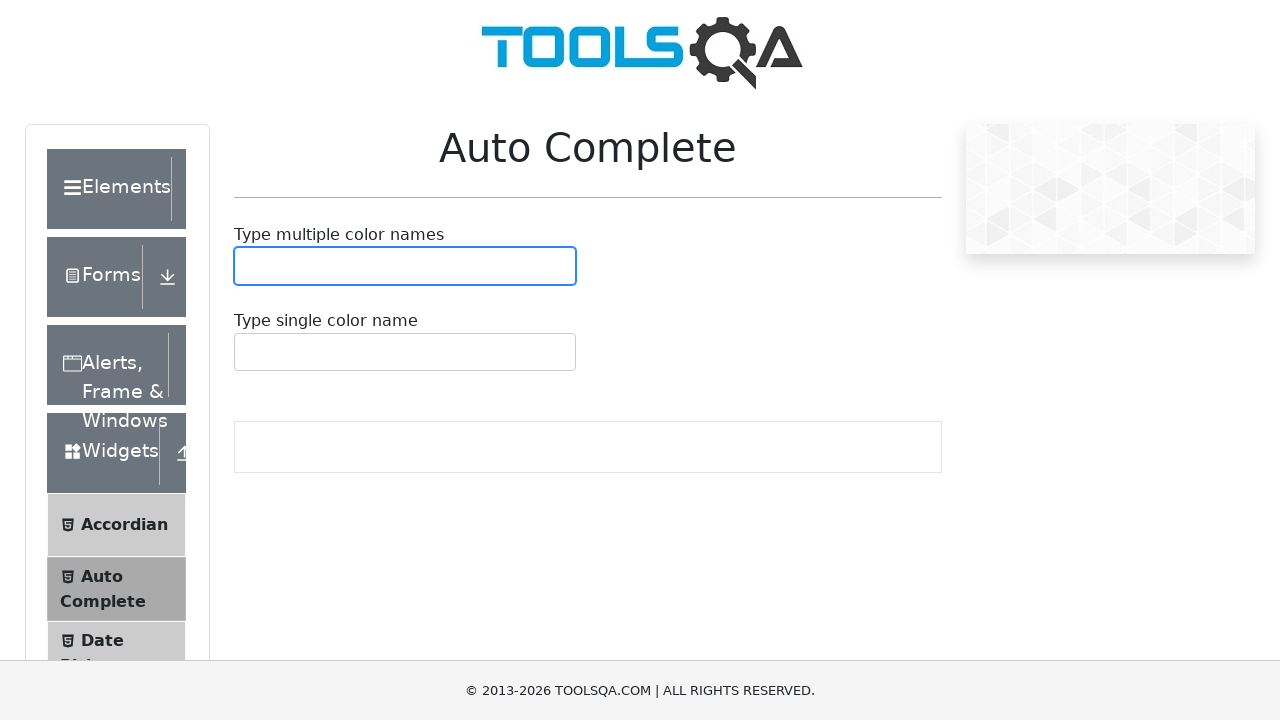

Typed 'Re' in autocomplete input field
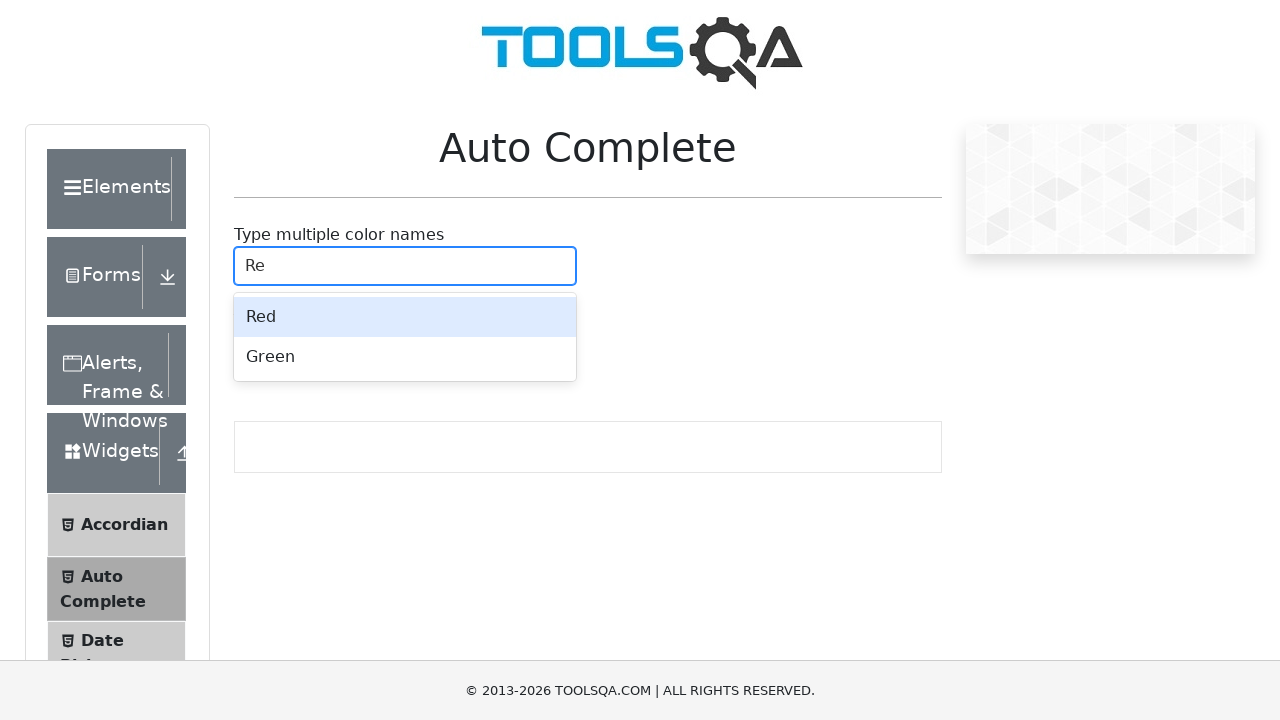

Pressed ArrowDown to navigate autocomplete suggestions
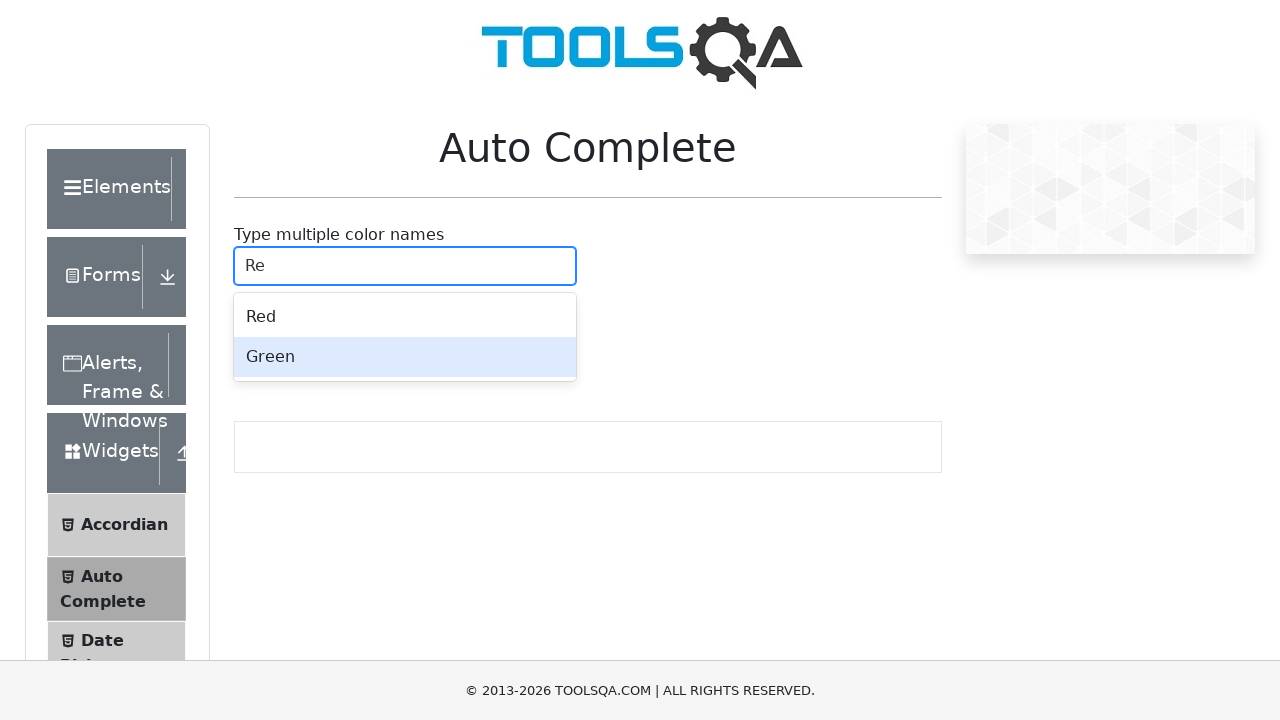

Autocomplete menu appeared
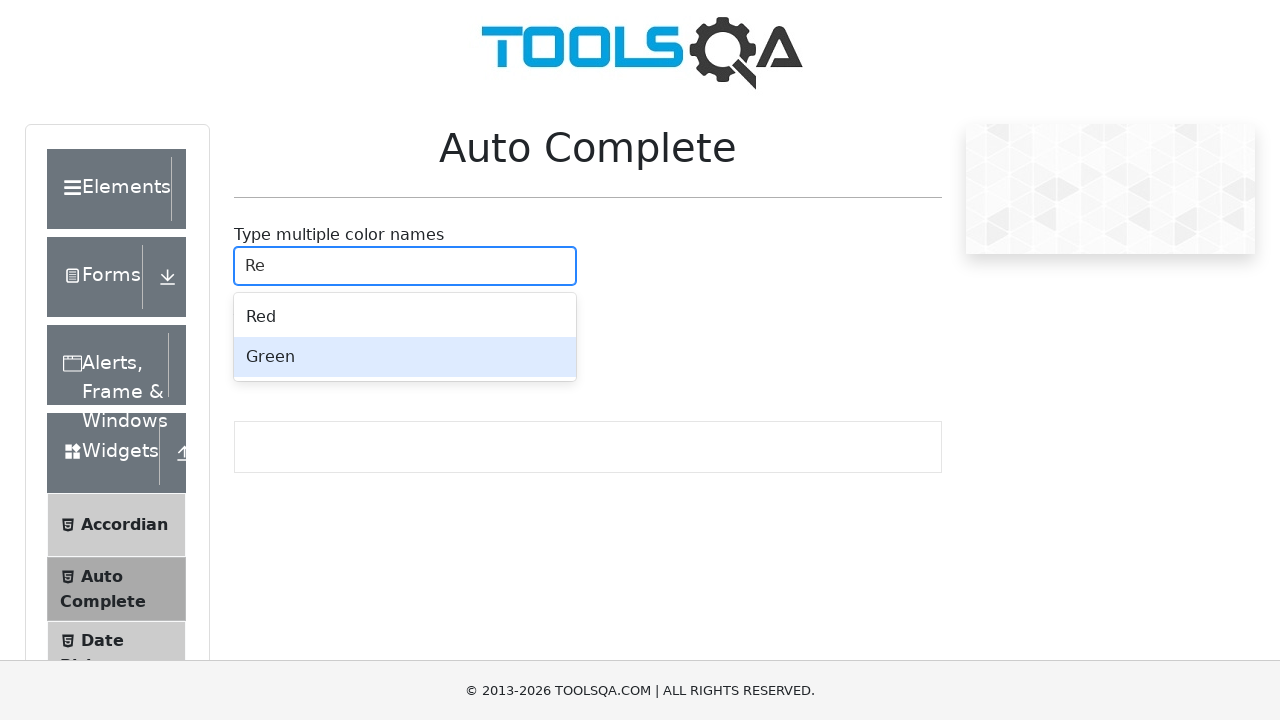

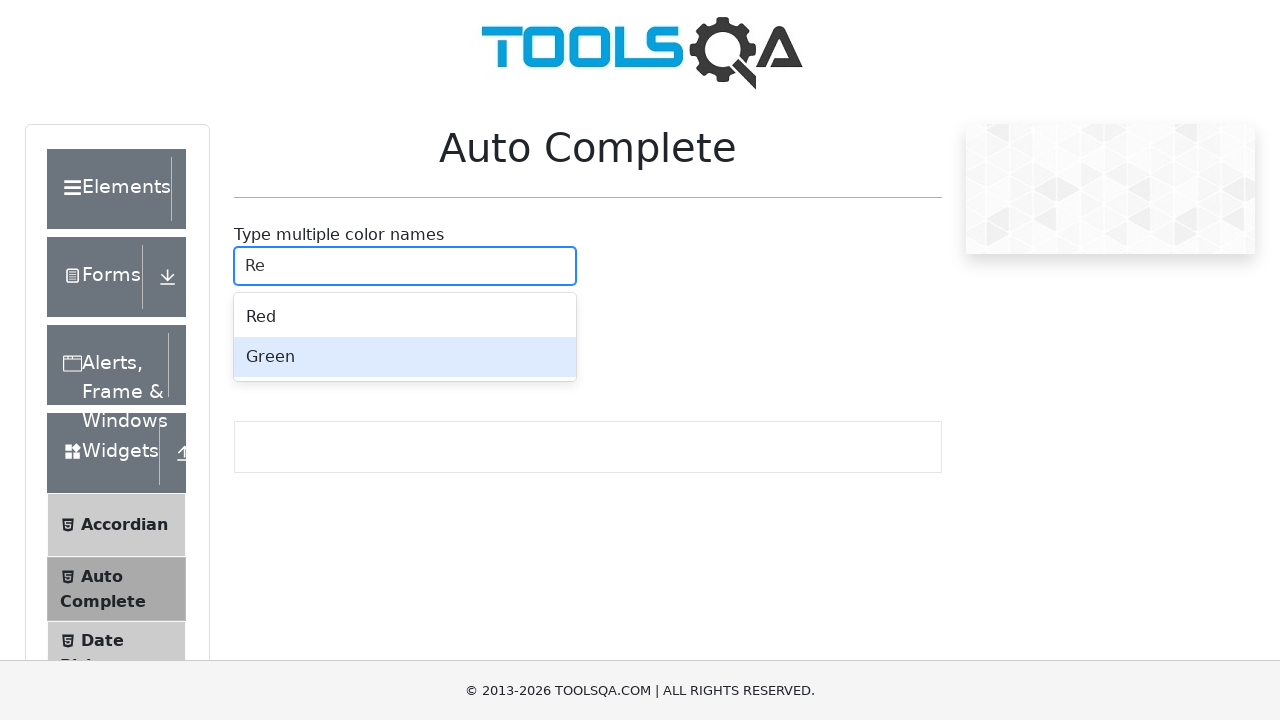